Verifies that the second button's value is NOT equal to "This is a button"

Starting URL: https://acctabootcamp.github.io/site/examples/locators

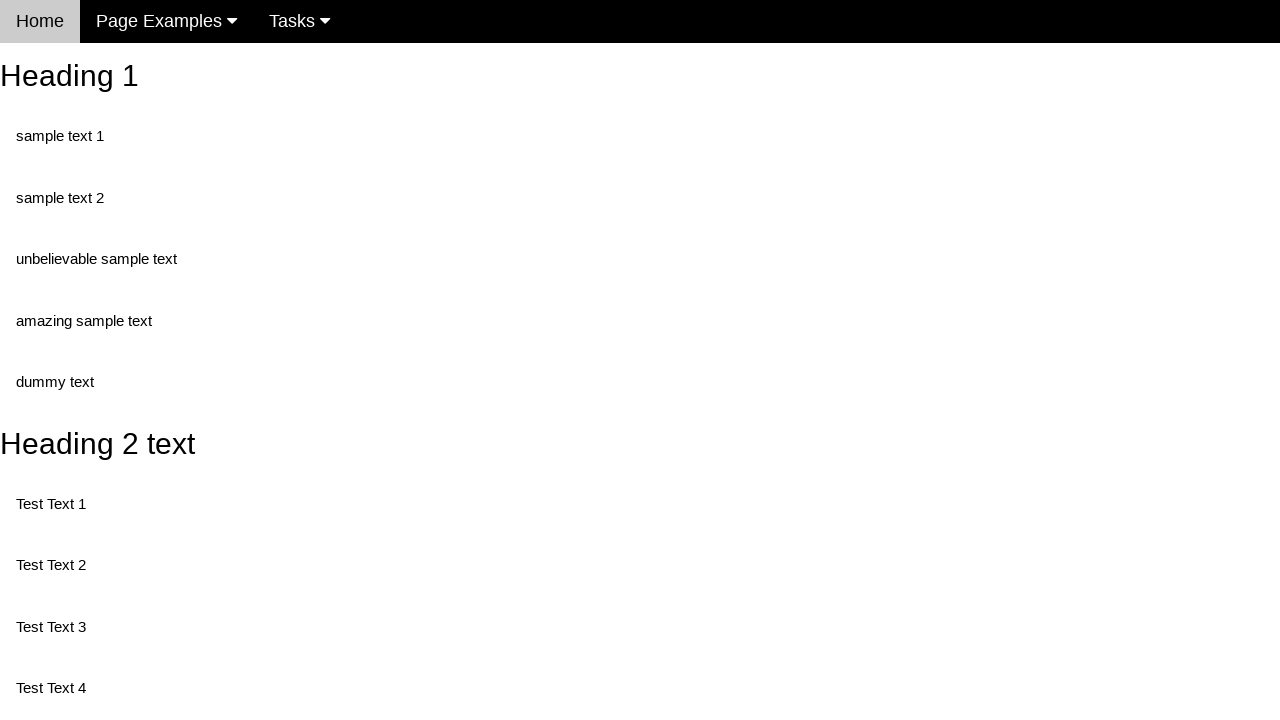

Navigated to locators example page
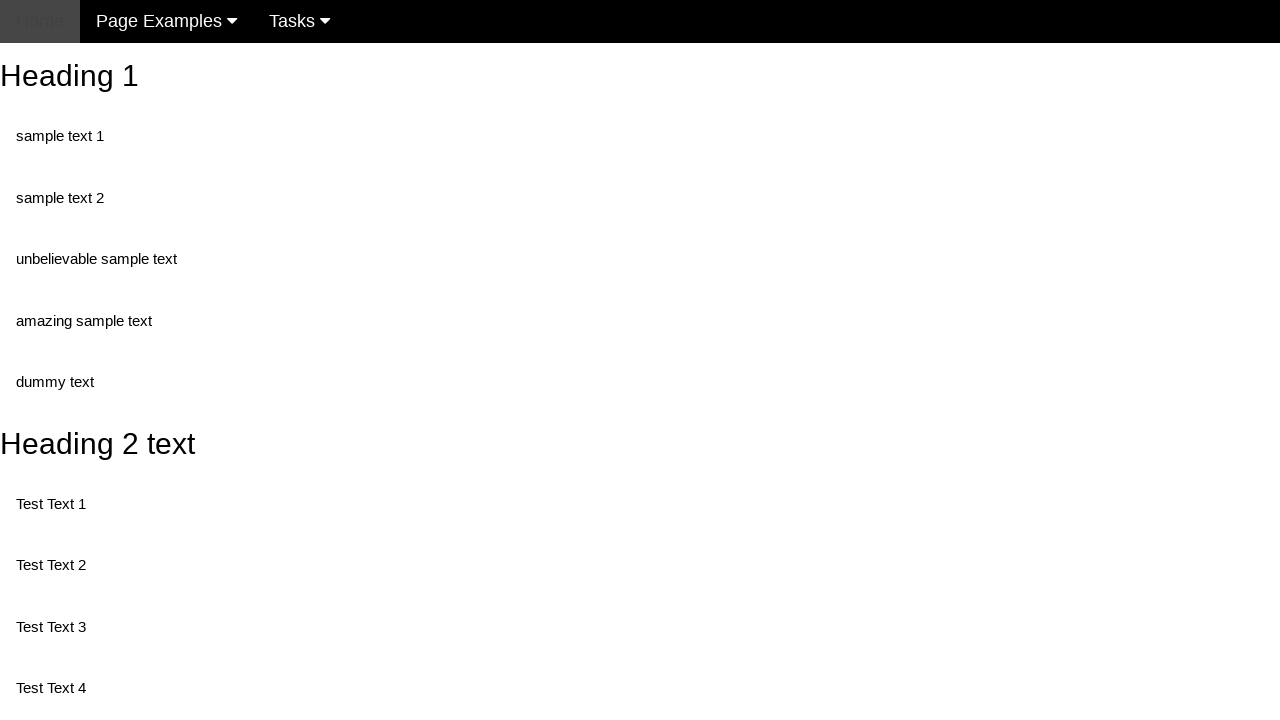

Located all input elements
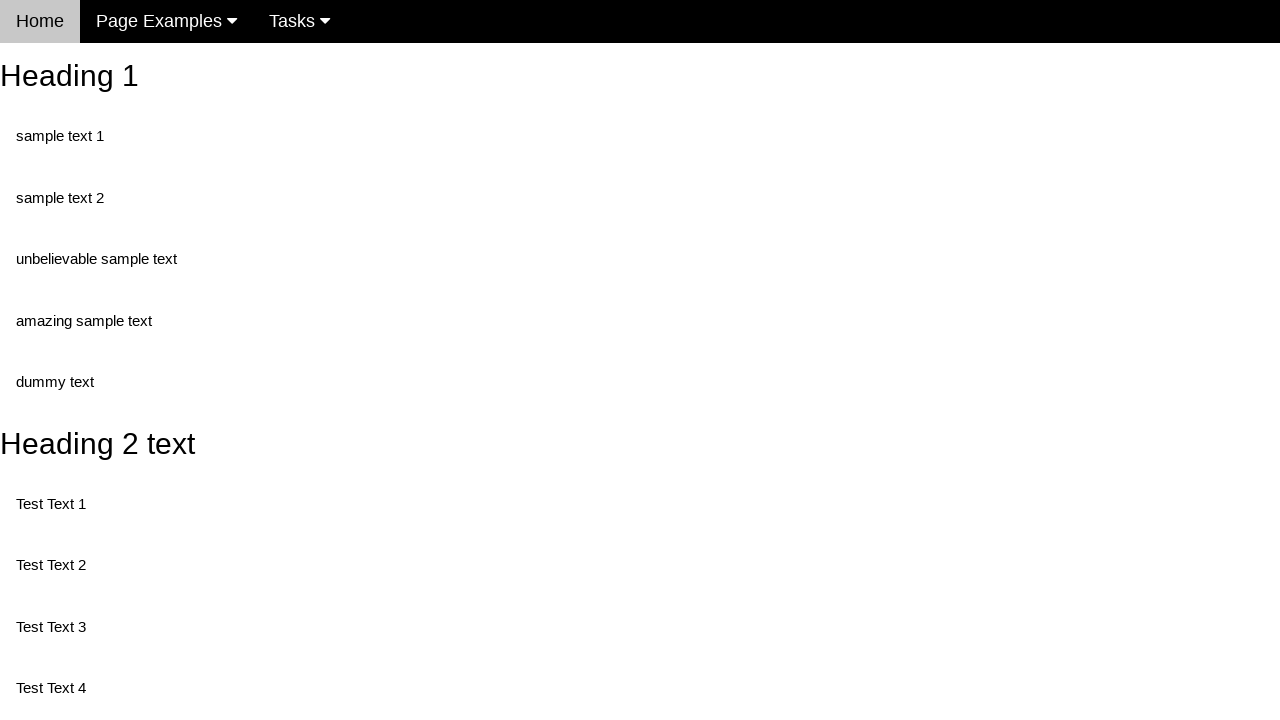

Retrieved value attribute from second button: 'This is also a button'
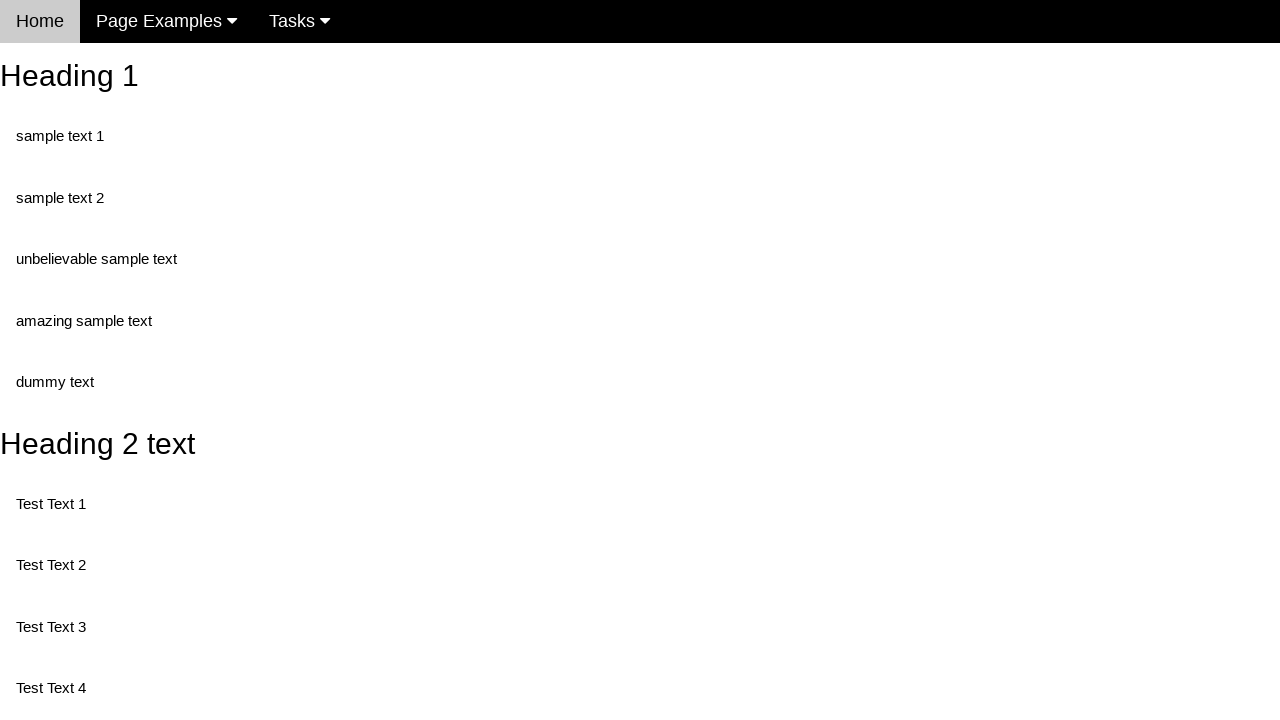

Assertion passed: second button's value is NOT 'This is a button'
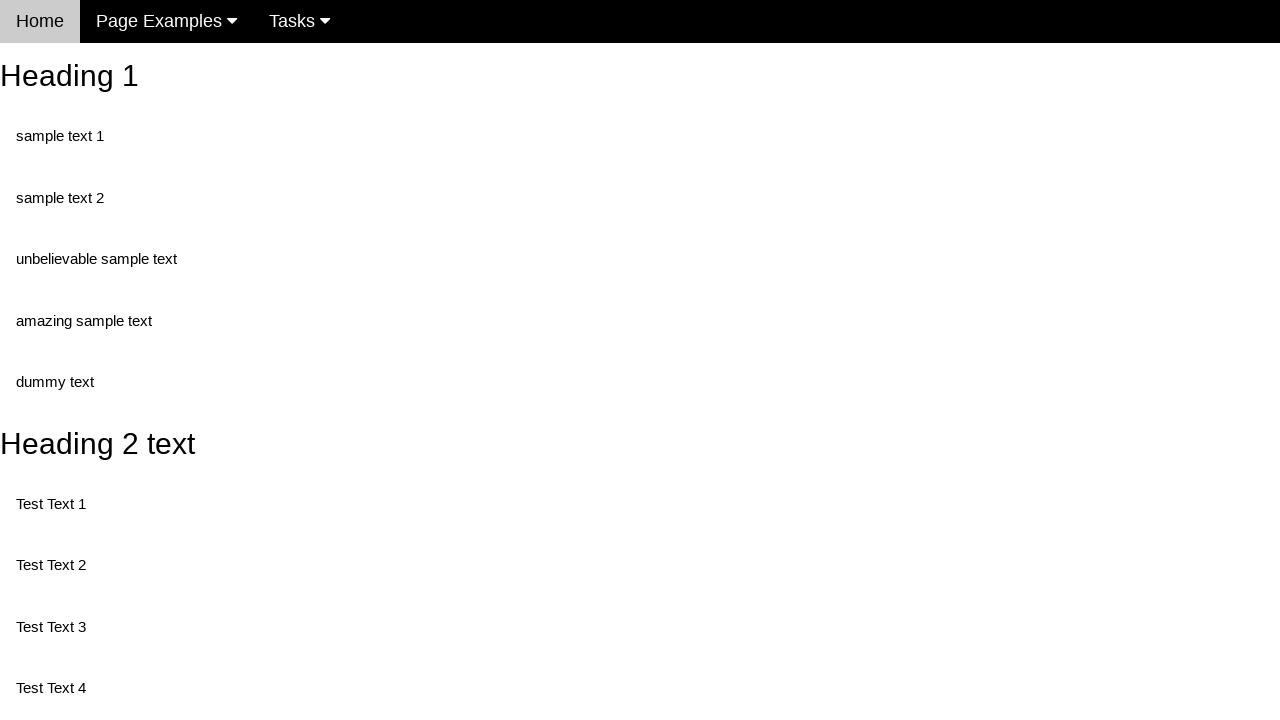

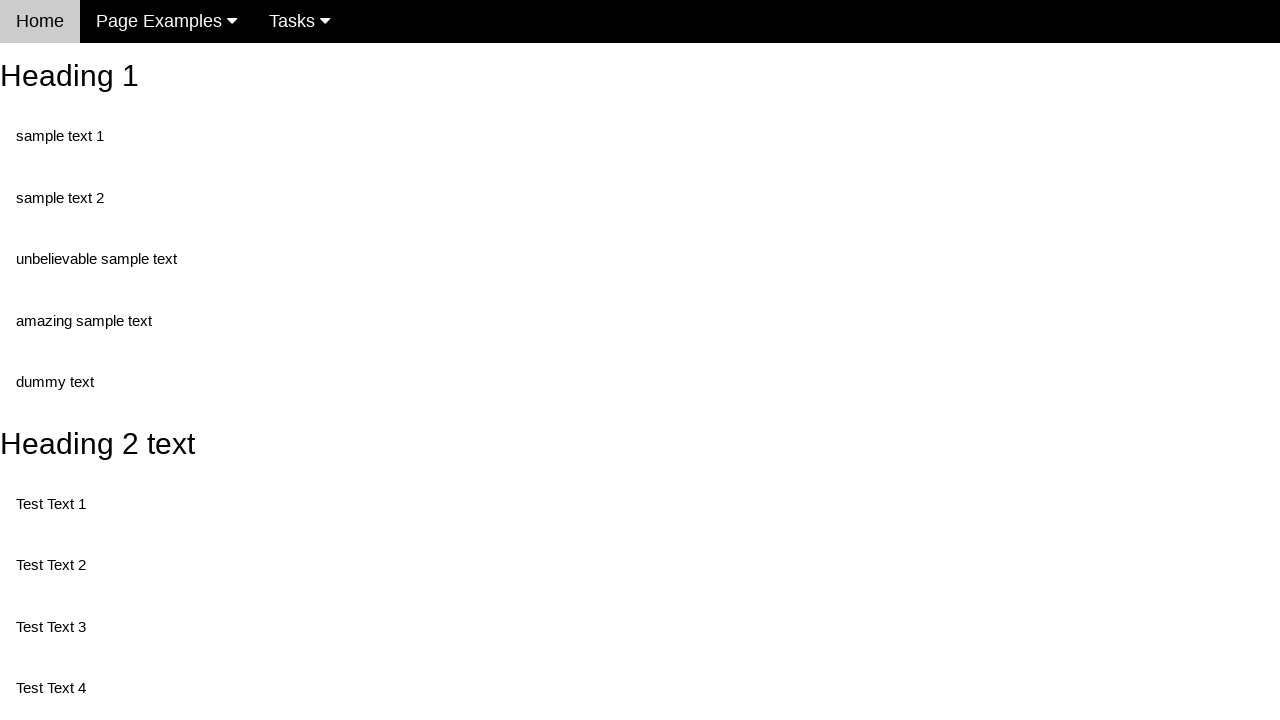